Tests a Bootstrap date picker by navigating to the Selenium playground, clicking on the Bootstrap Date Picker demo, and filling in a date field with the current date.

Starting URL: https://www.lambdatest.com/selenium-playground/

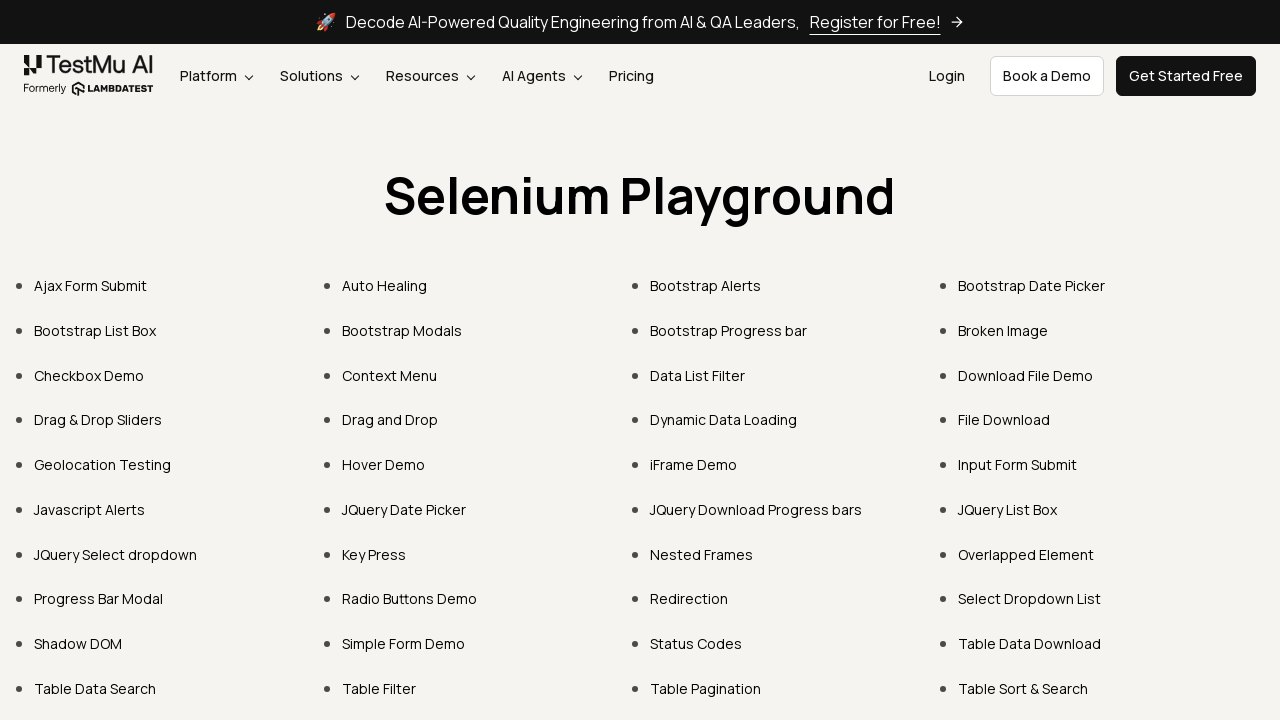

Navigated to Selenium playground homepage
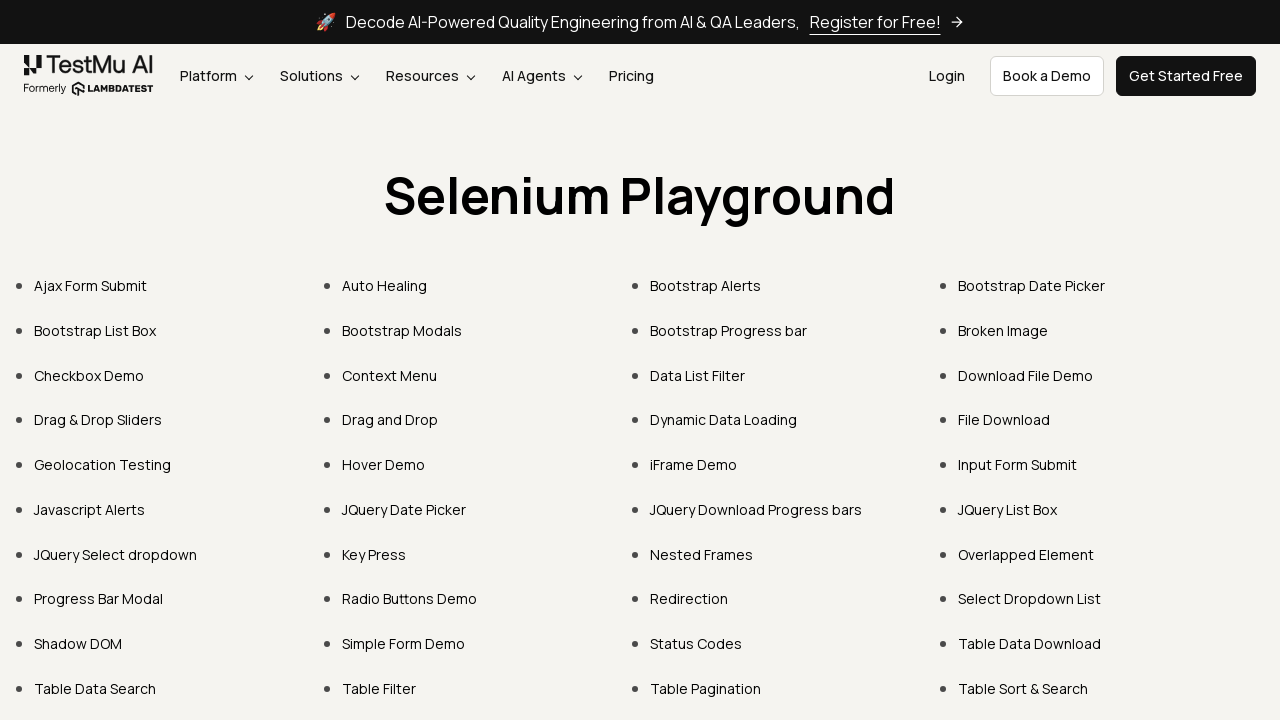

Clicked on Bootstrap Date Picker demo link at (1032, 286) on text='Bootstrap Date Picker'
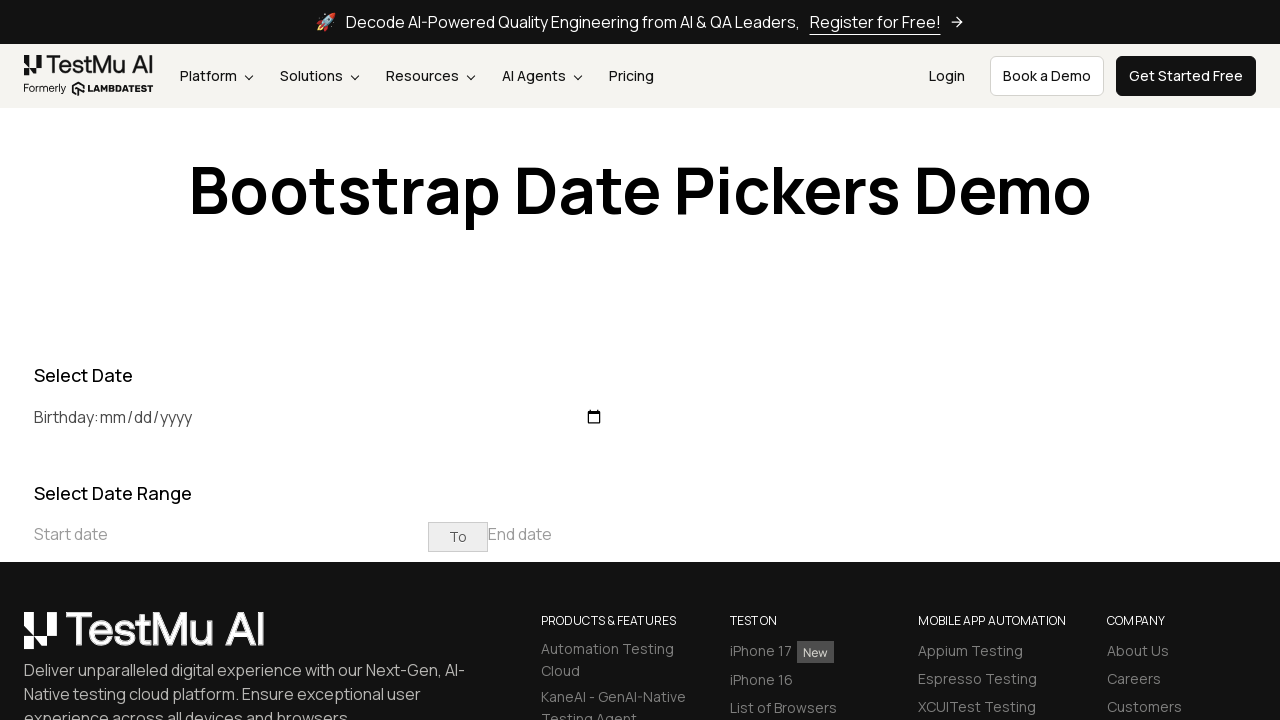

Filled birthday field with date 2024-03-15 on //*[@id='birthday']
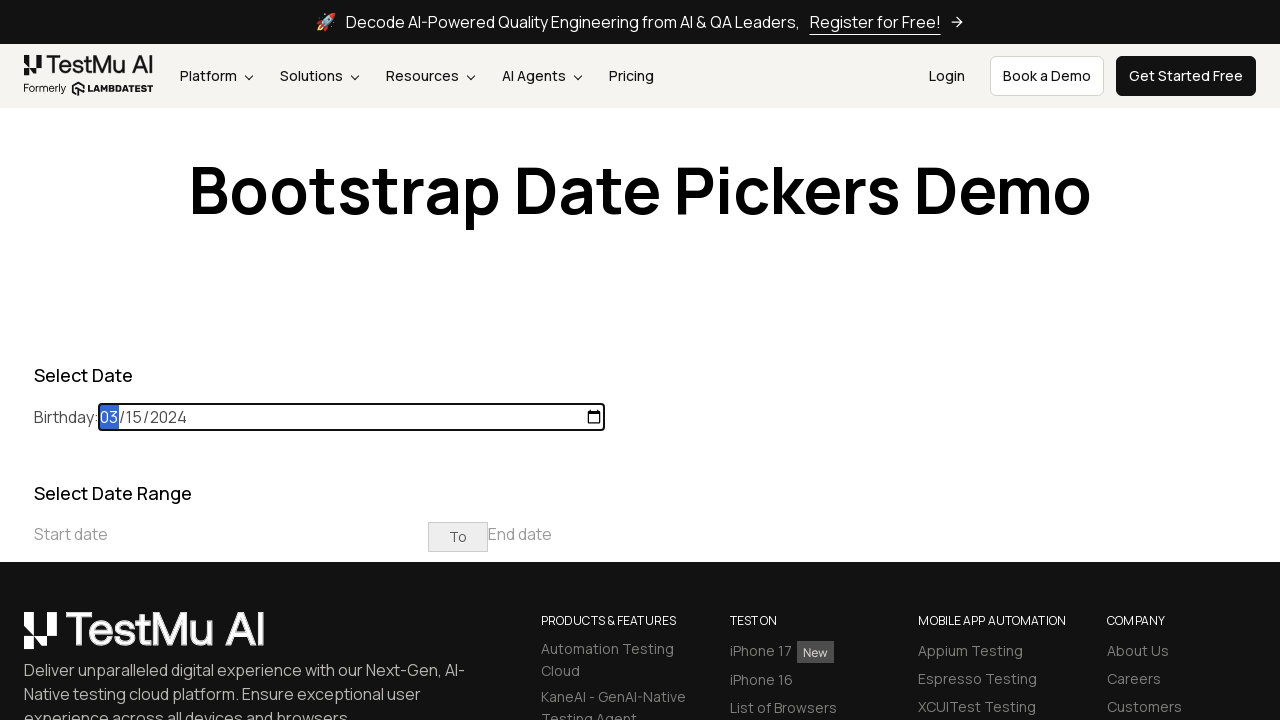

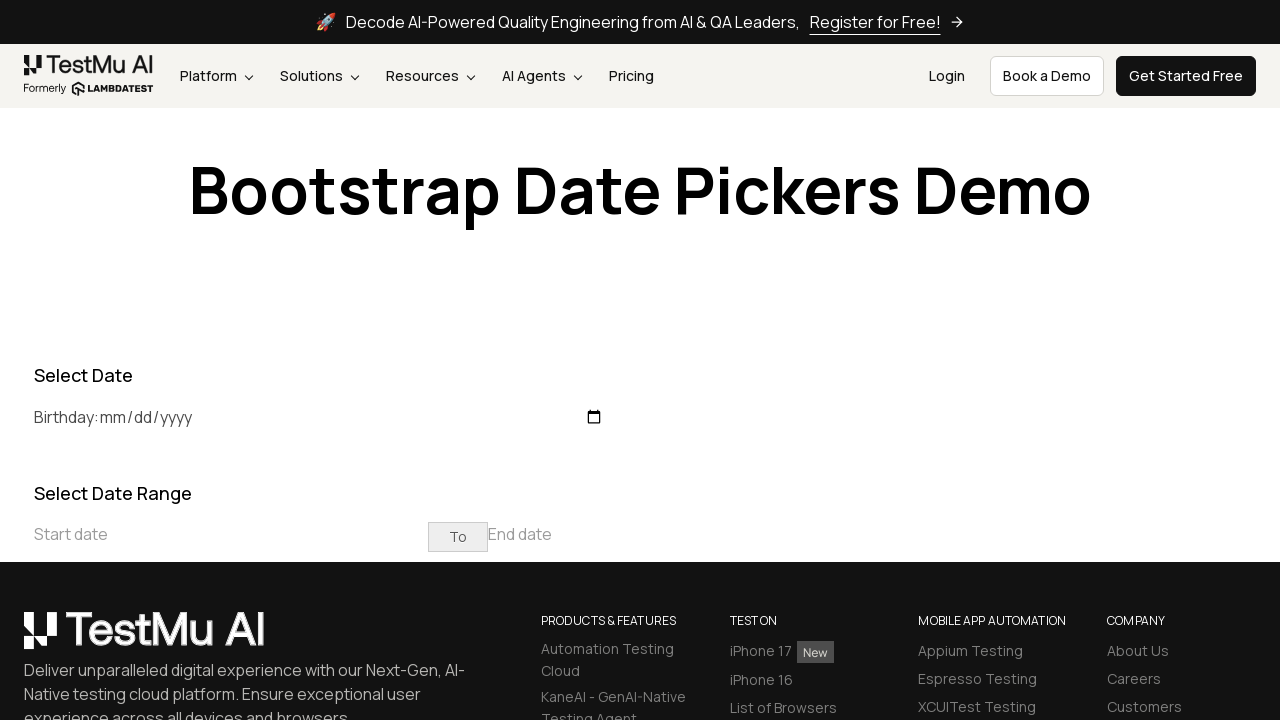